Tests drag and drop functionality by dragging elements between containers and verifying positions

Starting URL: https://the-internet.herokuapp.com/drag_and_drop

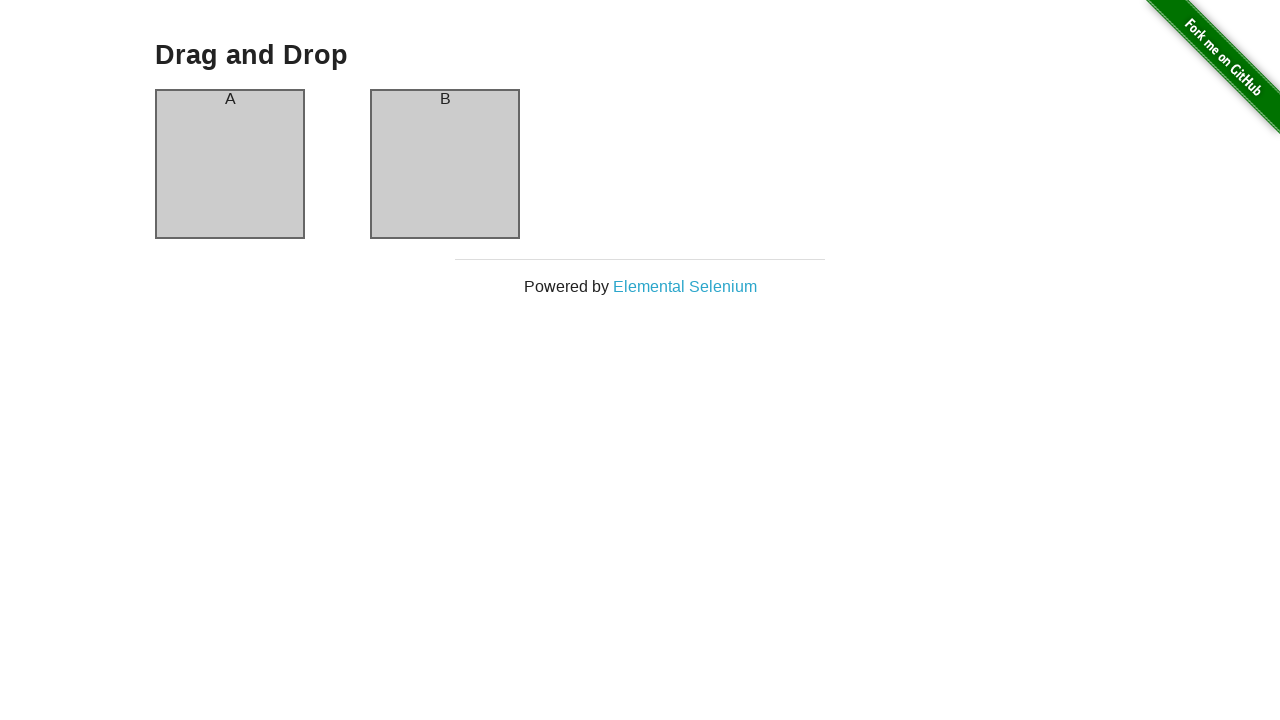

Dragged box A to box B at (445, 164)
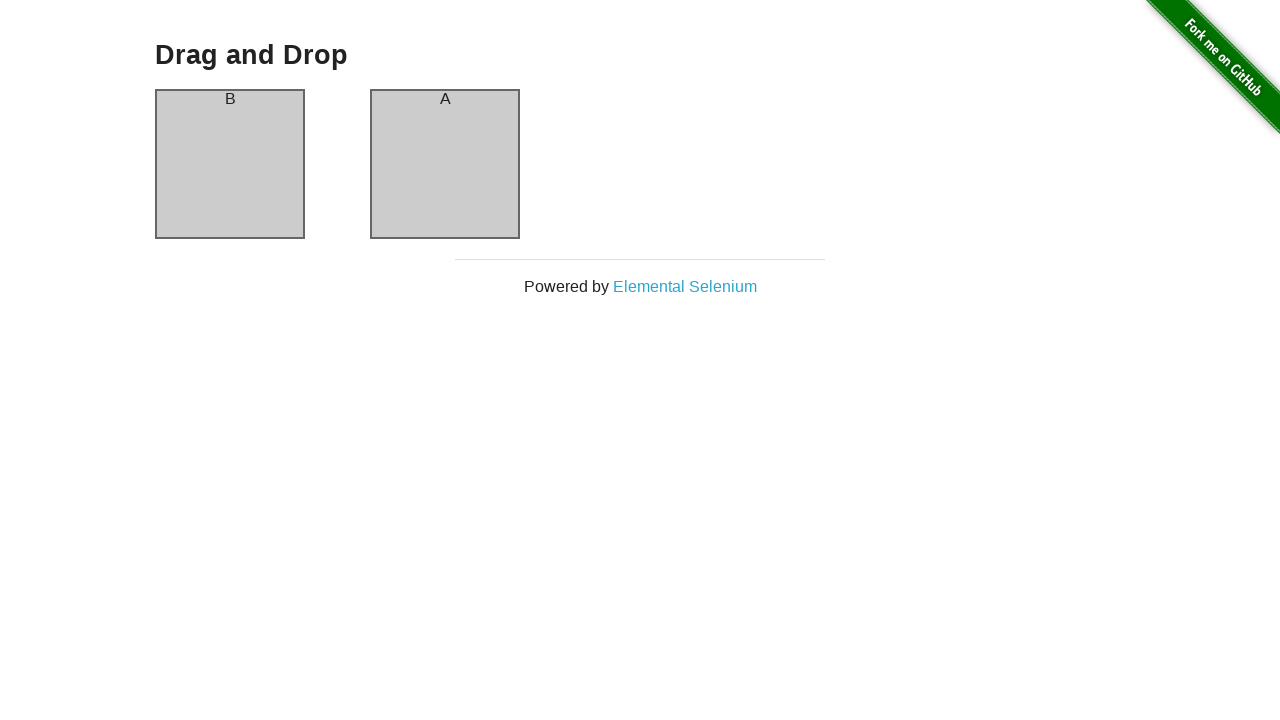

Dragged box B back to box A position at (230, 164)
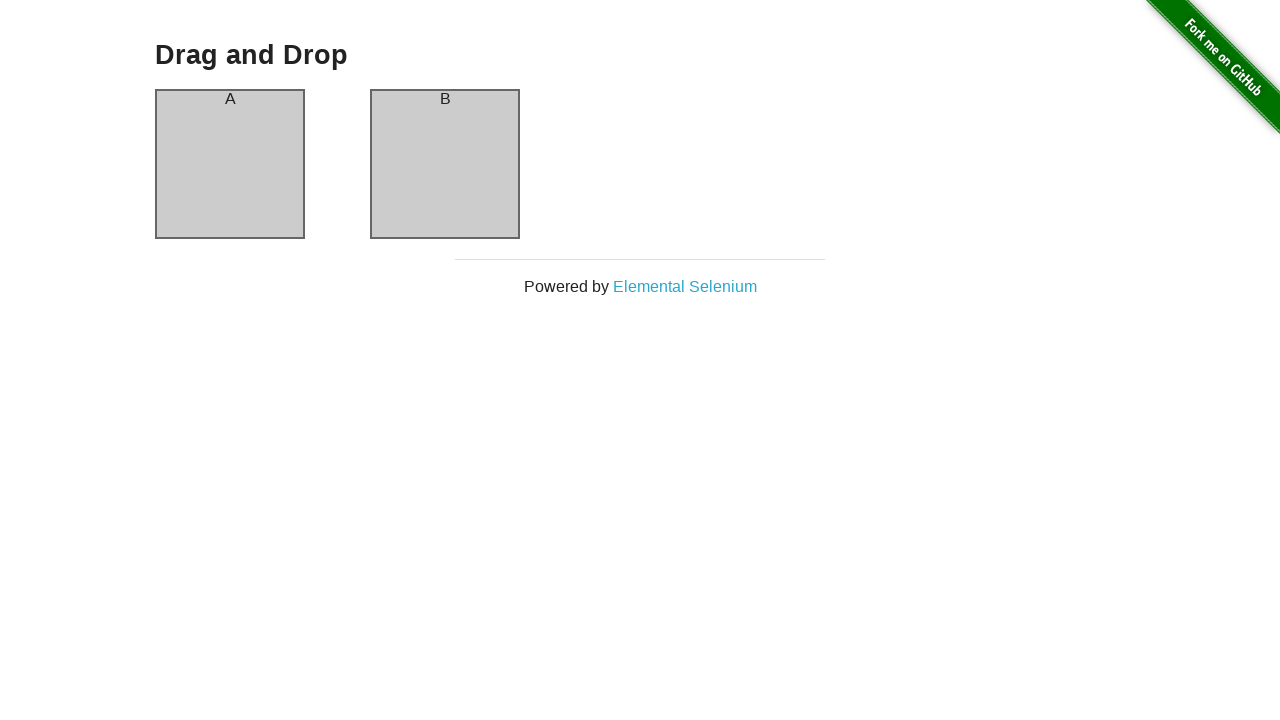

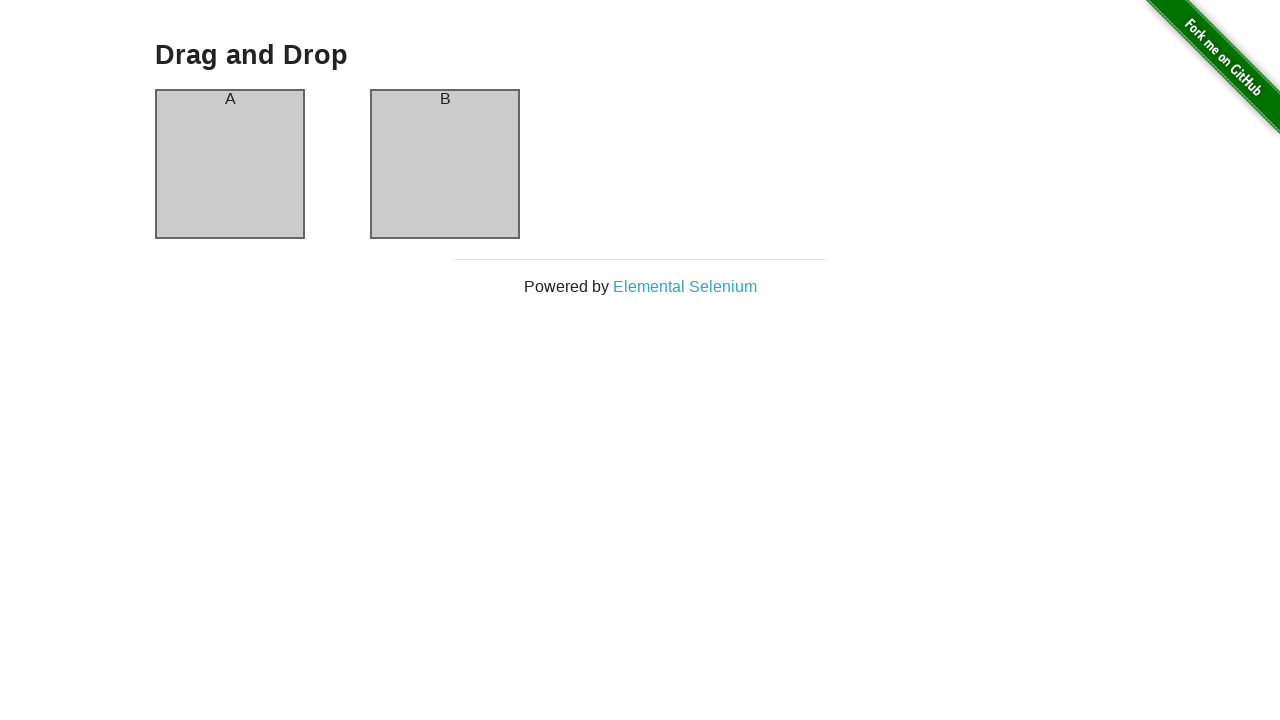